Tests click-and-hold mouse interaction by selecting multiple items in a grid through drag selection, then verifies 4 items are selected

Starting URL: http://jqueryui.com/resources/demos/selectable/display-grid.html

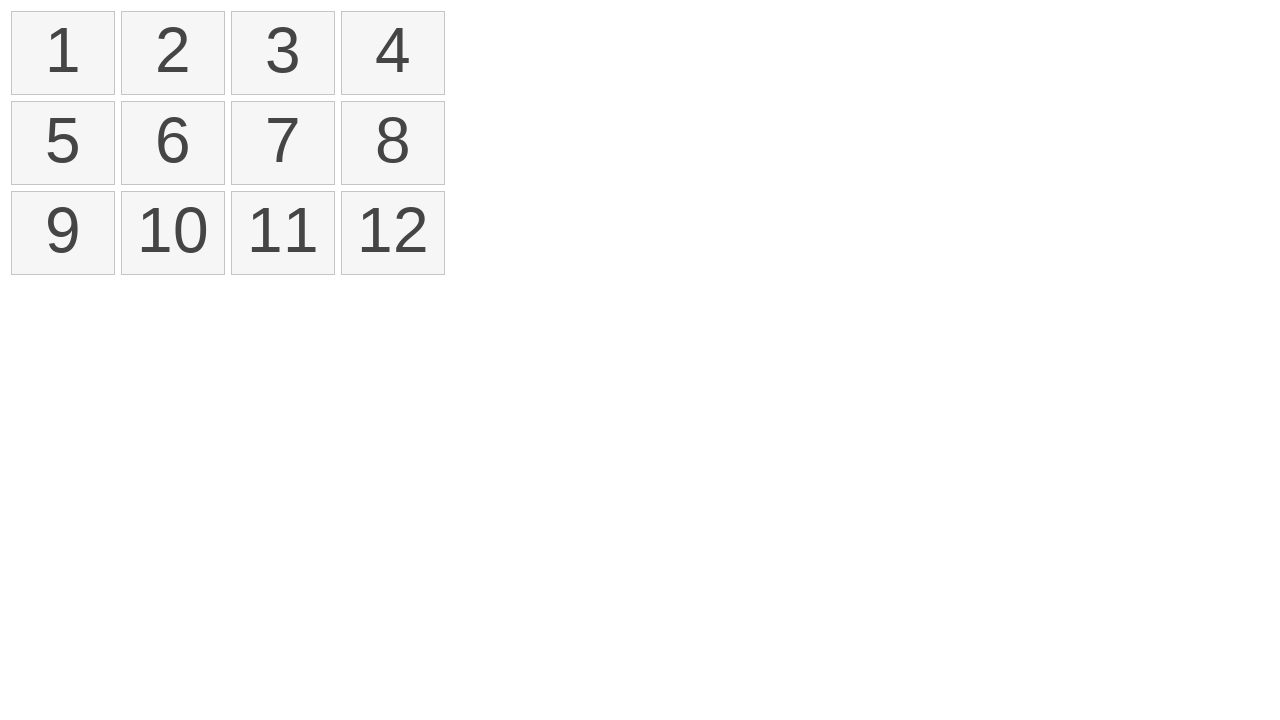

Waited for selectable grid items to load
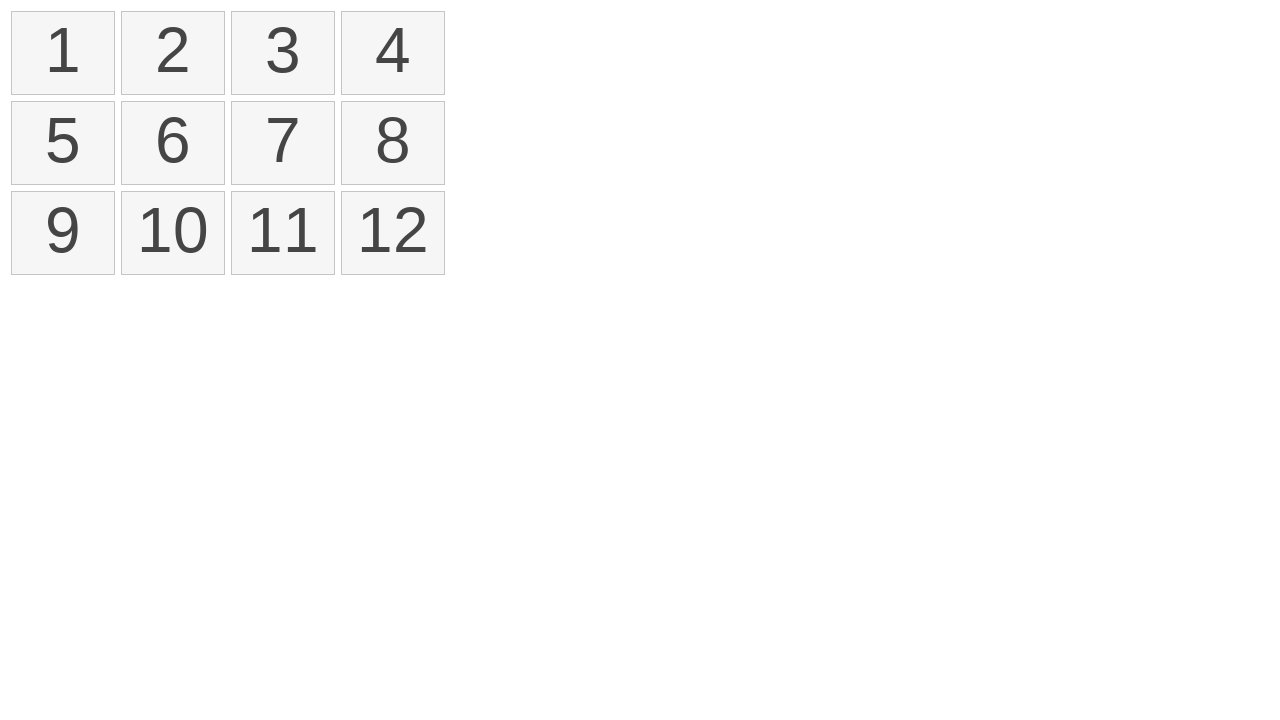

Located first grid item (index 0)
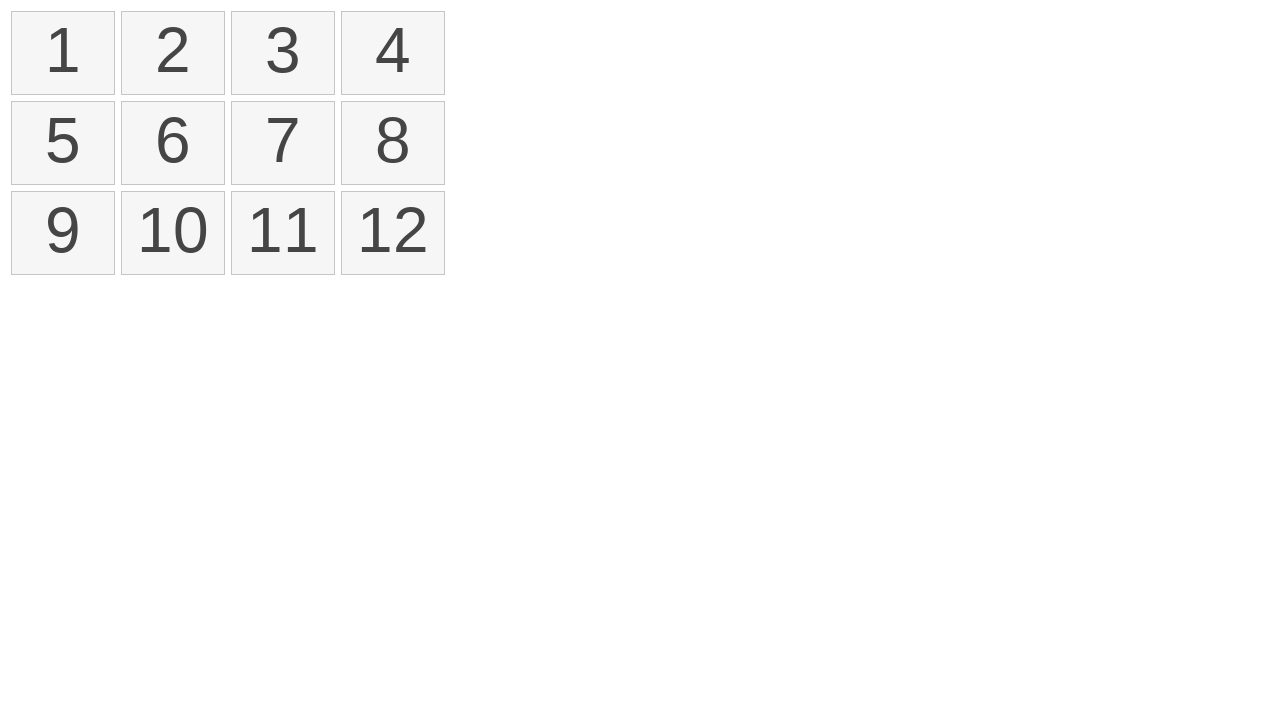

Located fourth grid item (index 3)
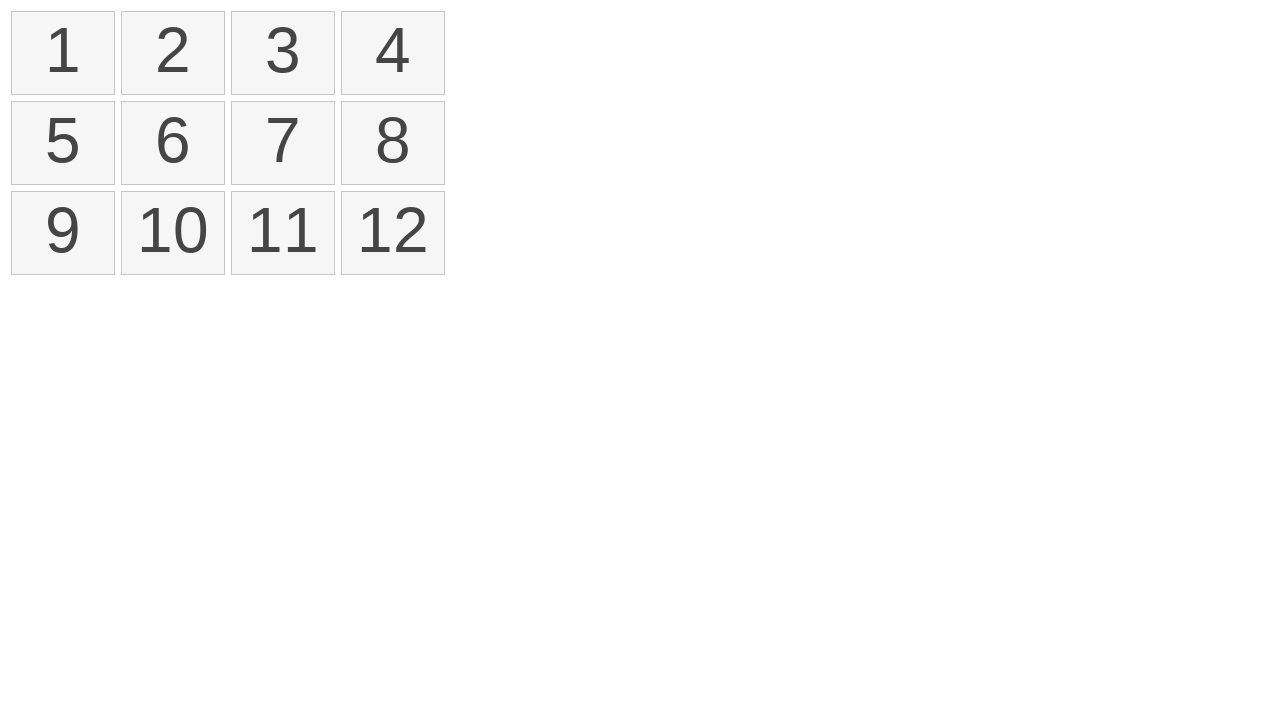

Retrieved bounding box of first grid item
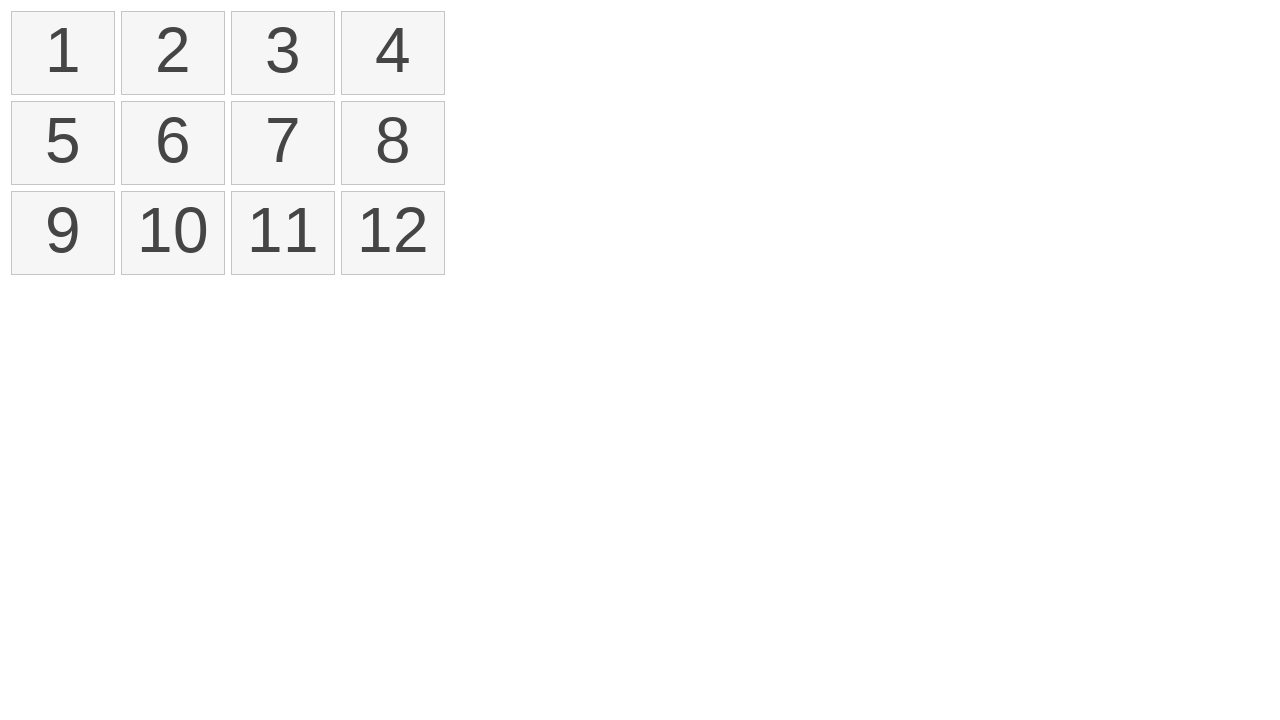

Retrieved bounding box of fourth grid item
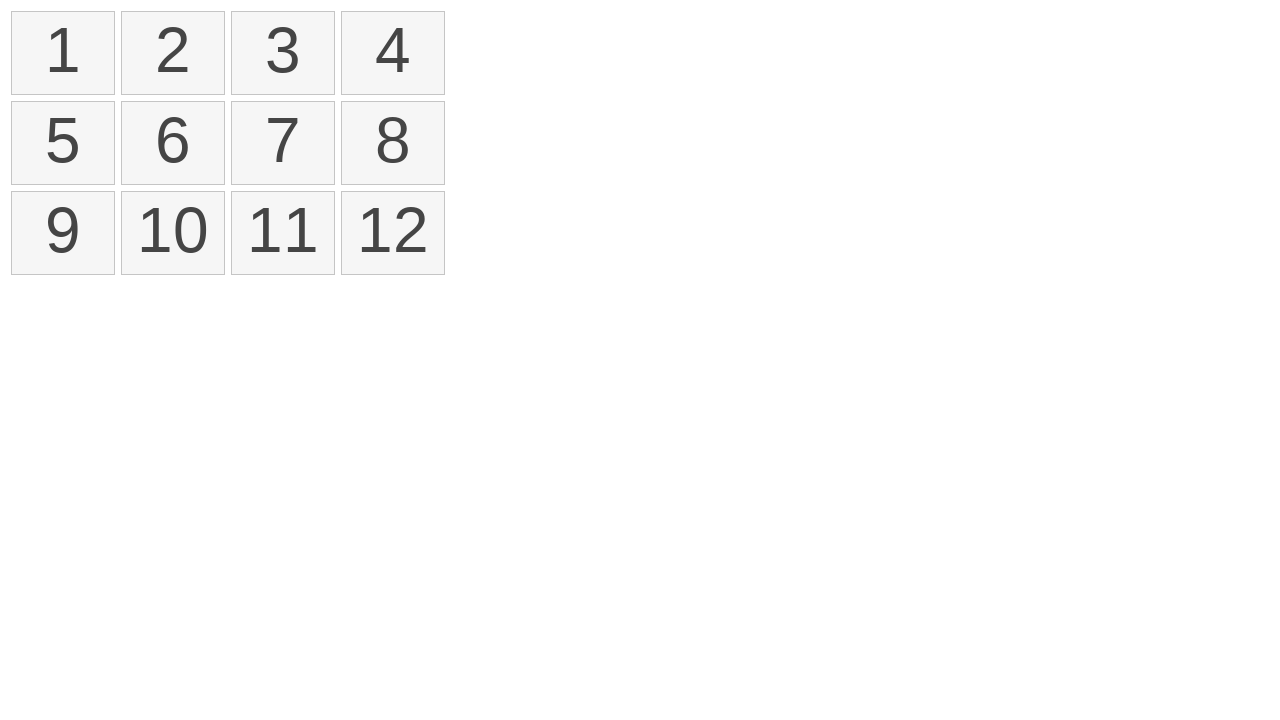

Moved mouse to center of first grid item at (63, 53)
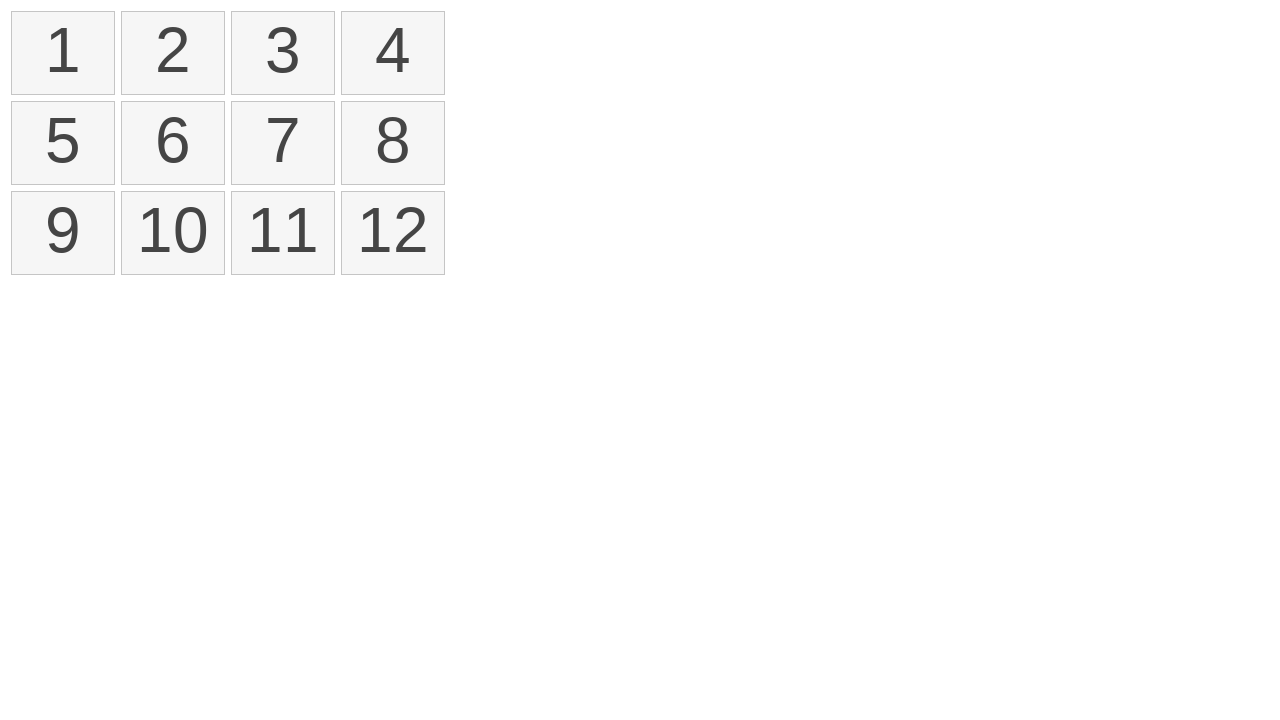

Pressed mouse button down on first item at (63, 53)
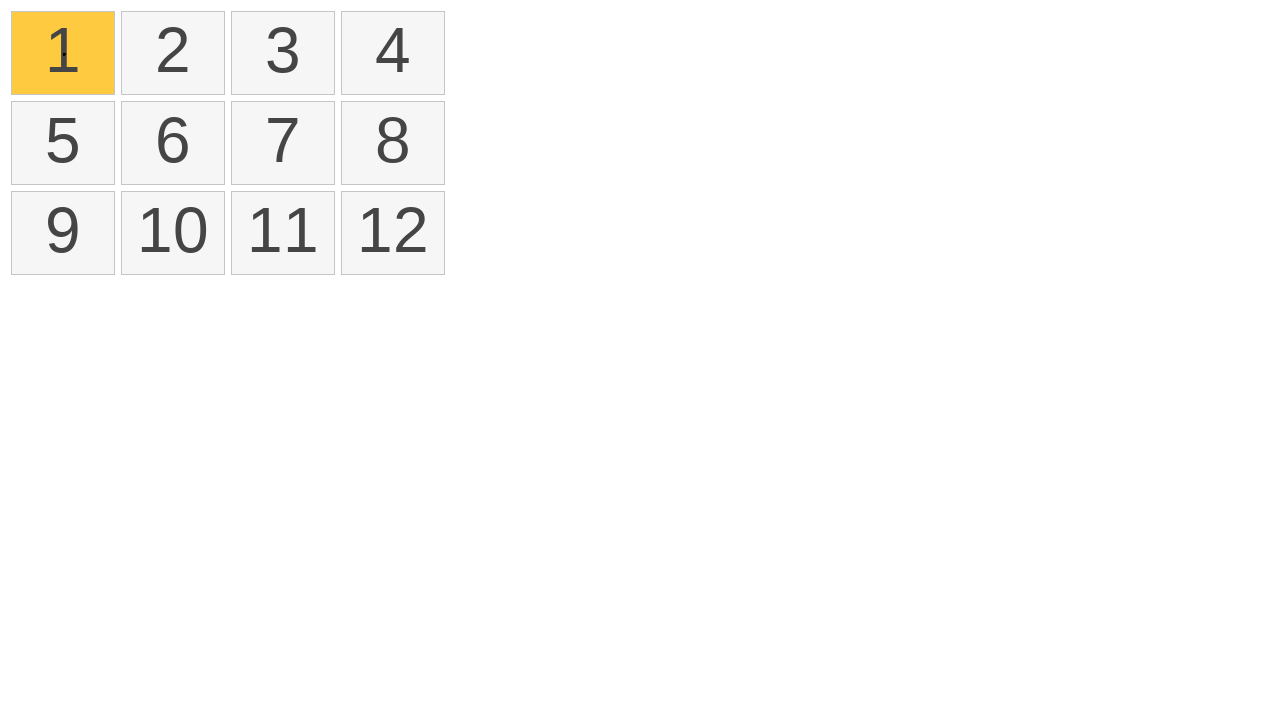

Dragged mouse to center of fourth grid item while holding button at (393, 53)
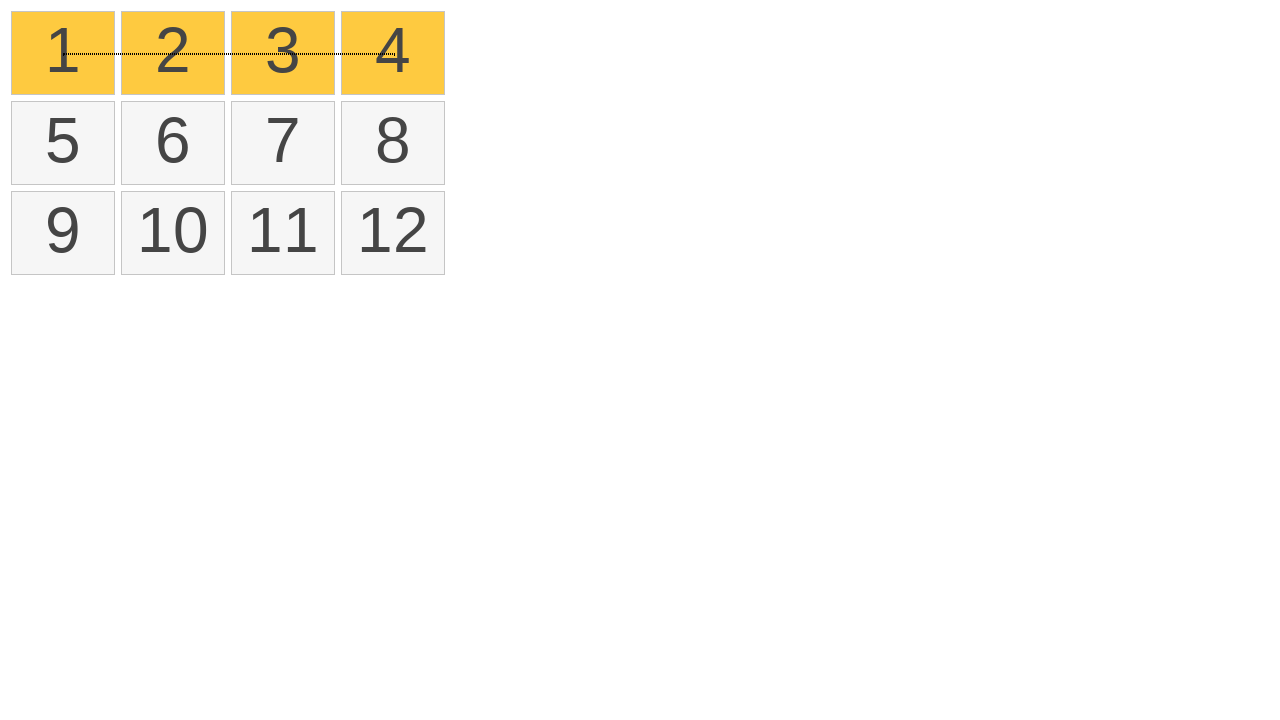

Released mouse button, completing drag selection at (393, 53)
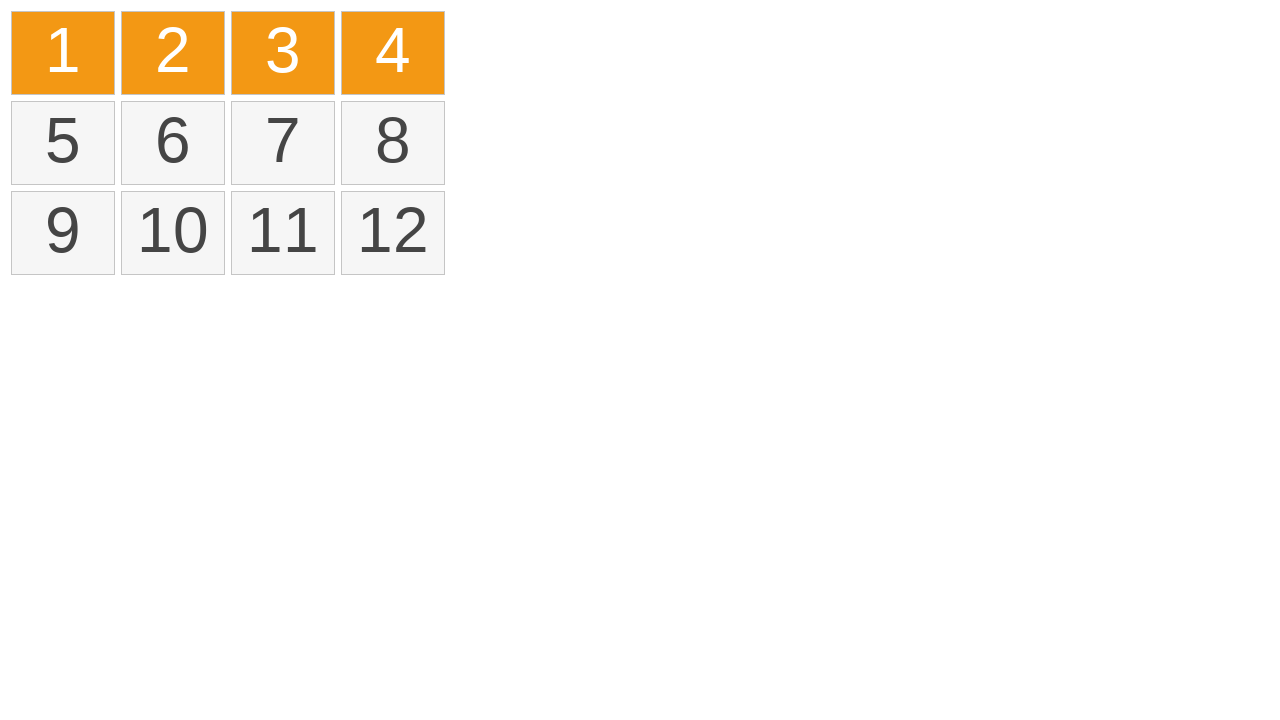

Verified that selected items are highlighted with ui-selected class
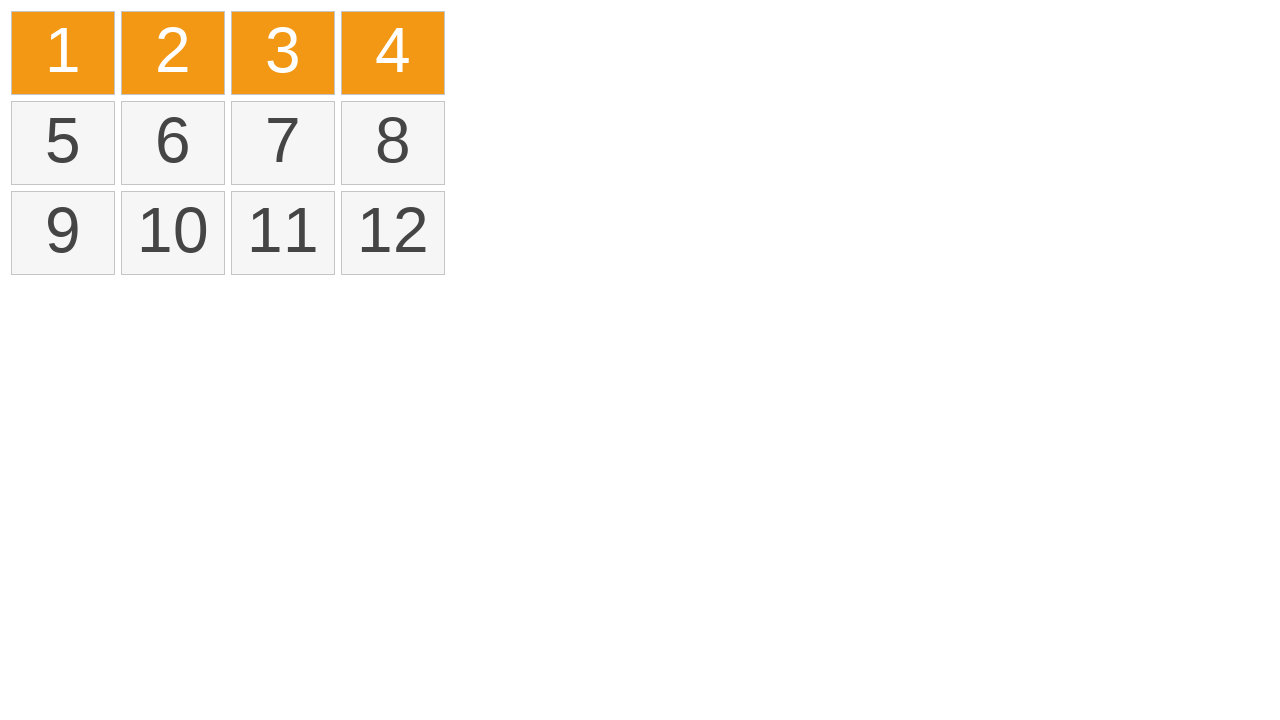

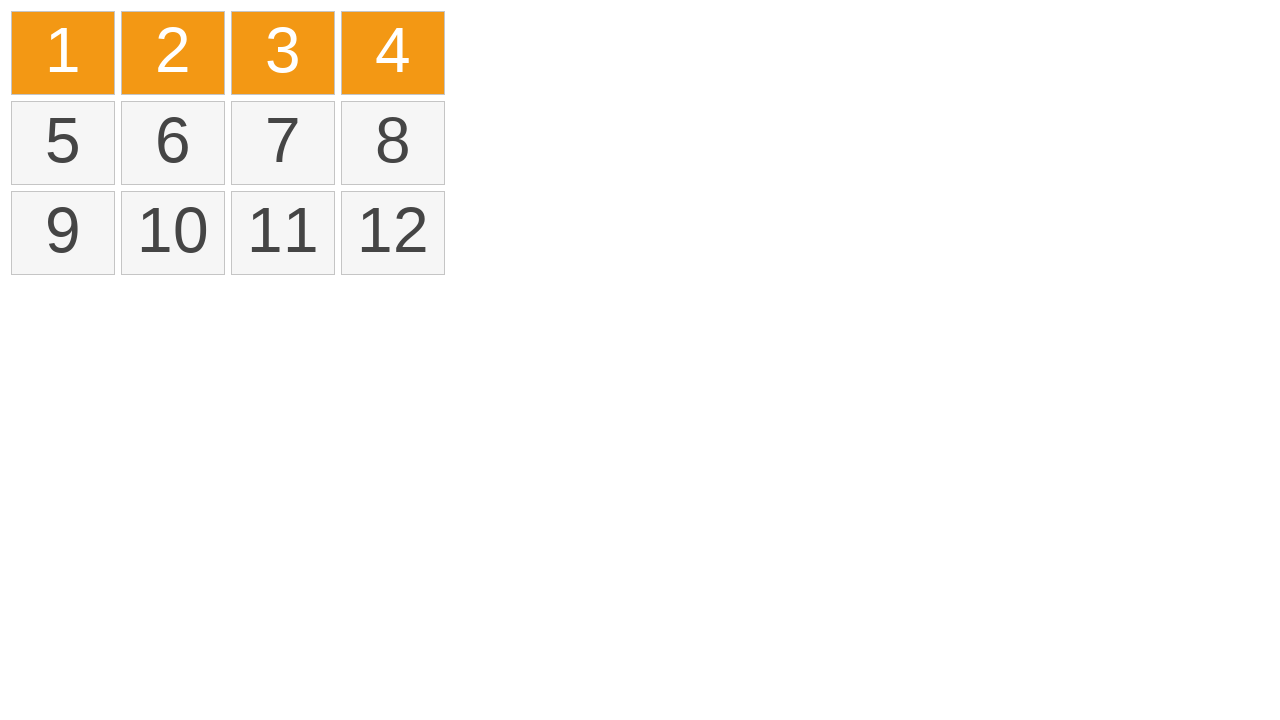